Tests a notes/diary application by clicking on content, verifying article titles, and testing the deletion functionality of notes

Starting URL: http://qa.skillbox.ru/module15/bignotes/#/statistic

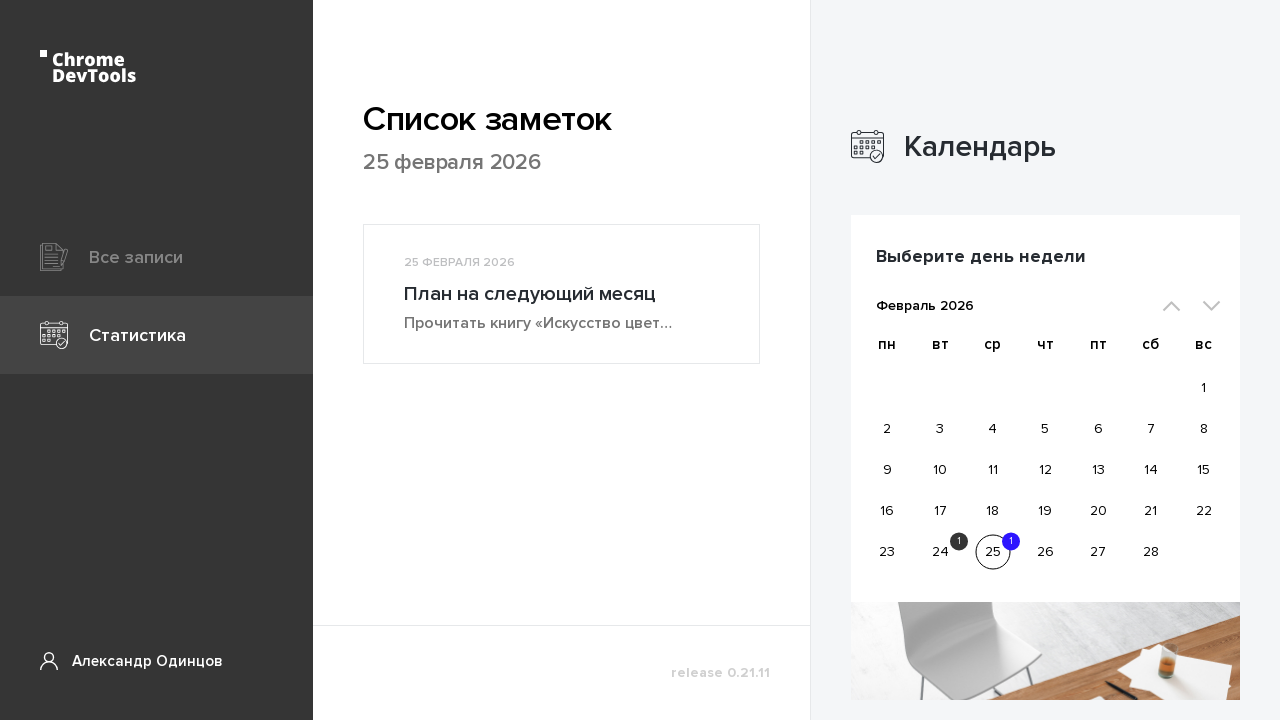

Clicked on page content area at (562, 244) on .page__content
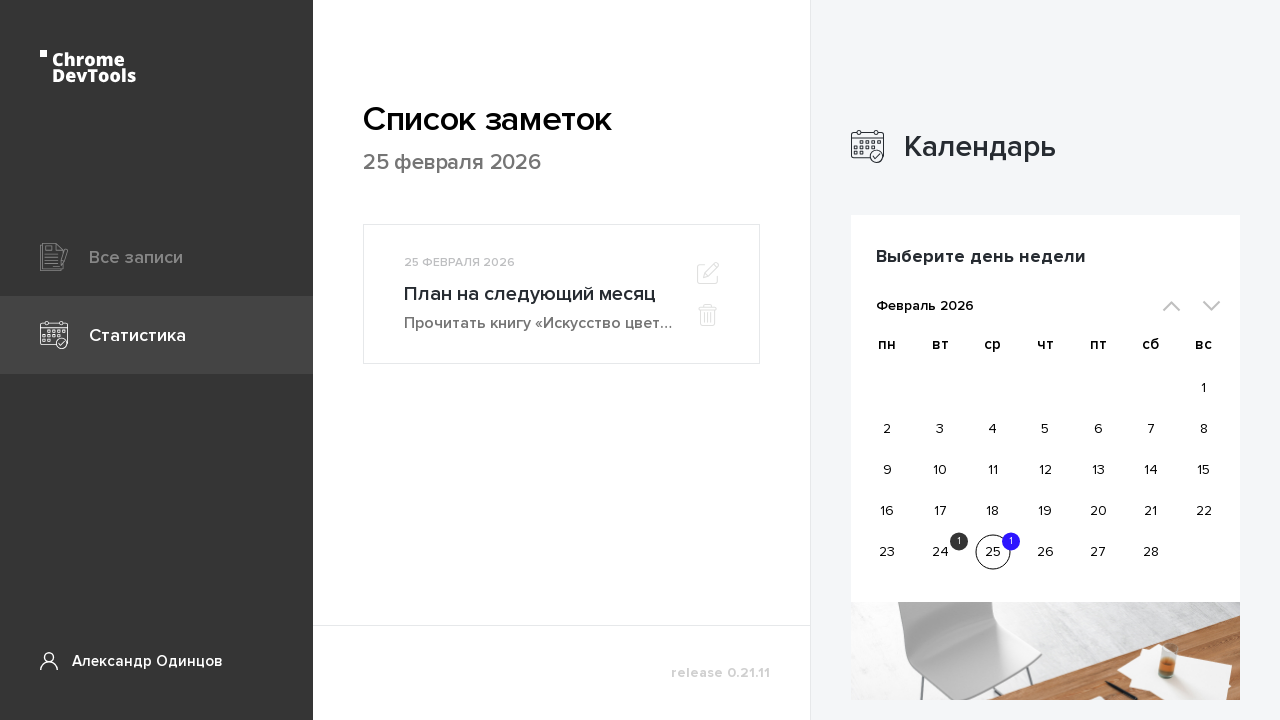

First article preview card became visible
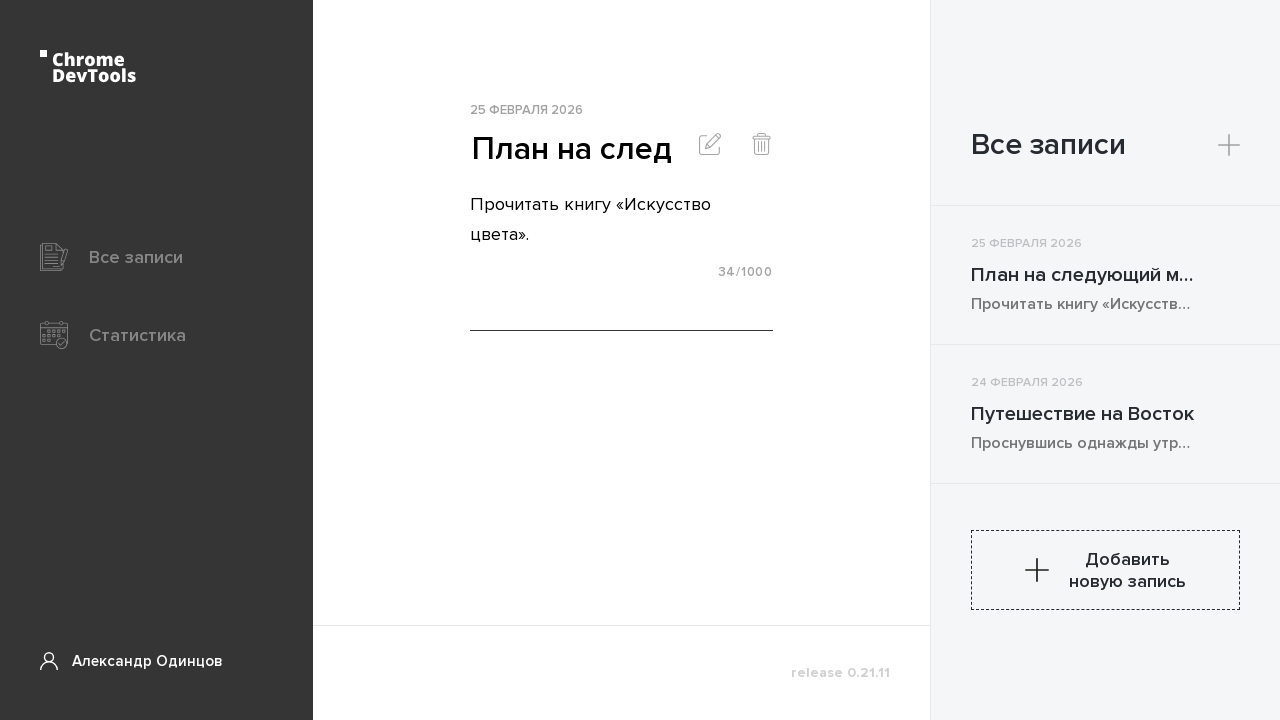

Verified article title is 'План на следующий месяц'
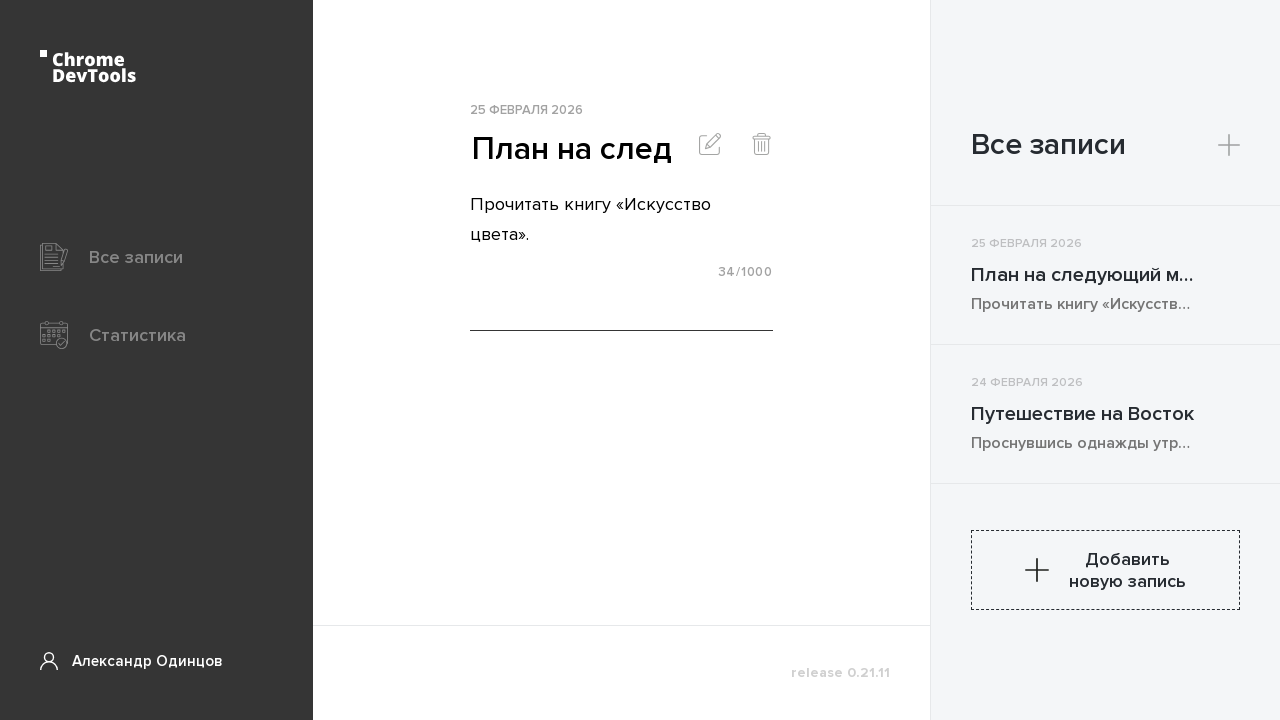

Clicked delete button on first article at (762, 144) on button.pageArticle__button:nth-of-type(2) > svg.pageArticle__icon
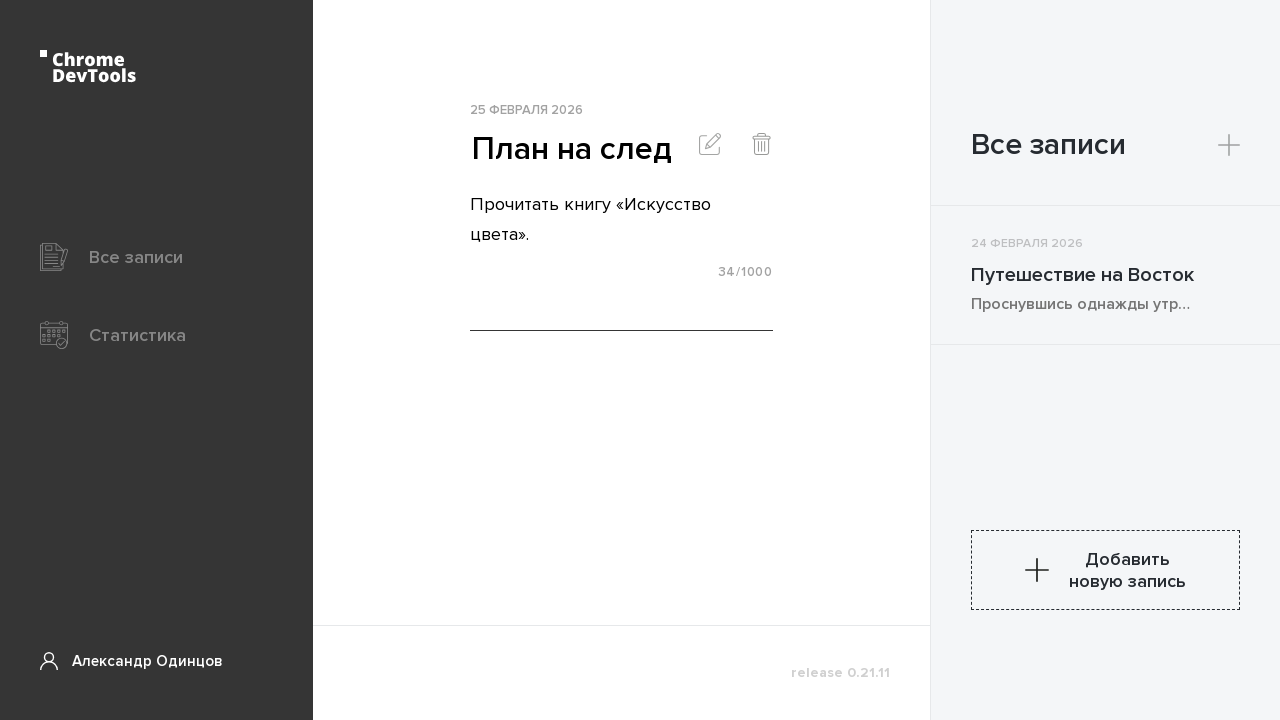

Clicked on first article preview note at (1106, 275) on div.articlePreview.pageArticle__articlePreview:first-child
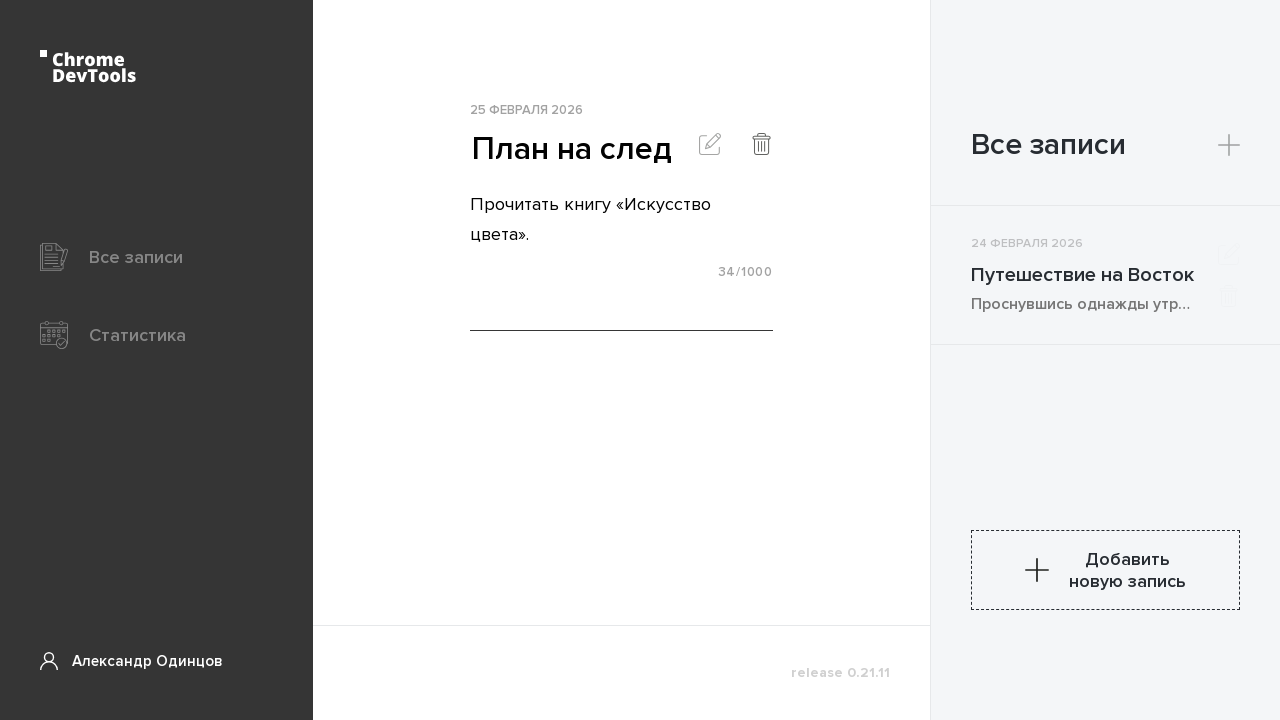

Clicked delete button to remove note at (762, 144) on button.pageArticle__button:nth-of-type(2) > svg.pageArticle__icon
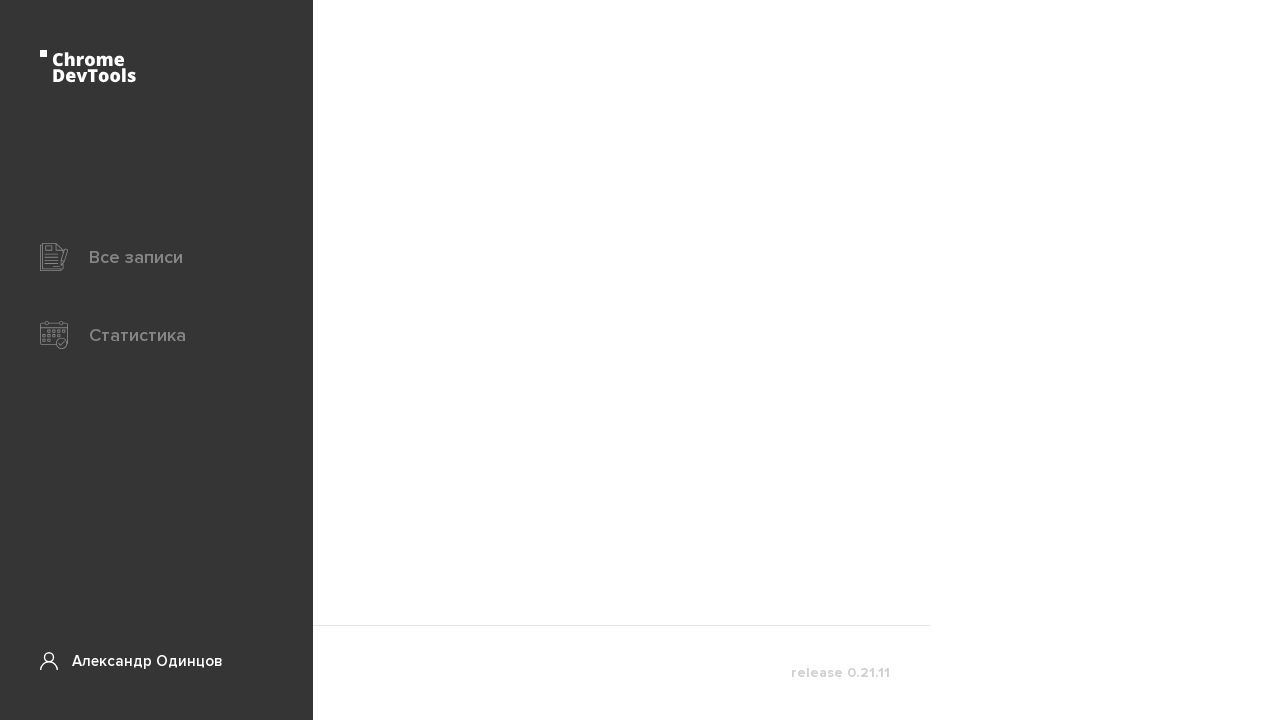

Note disappeared after deletion
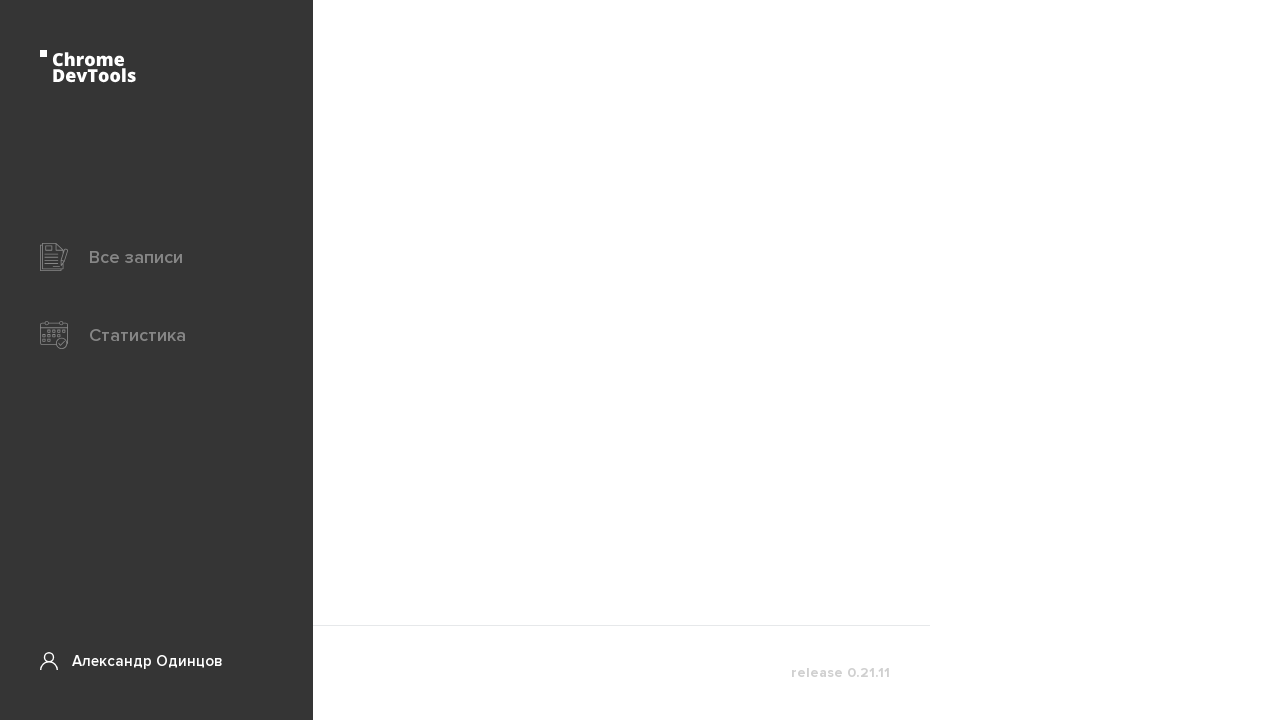

Verified note was successfully deleted
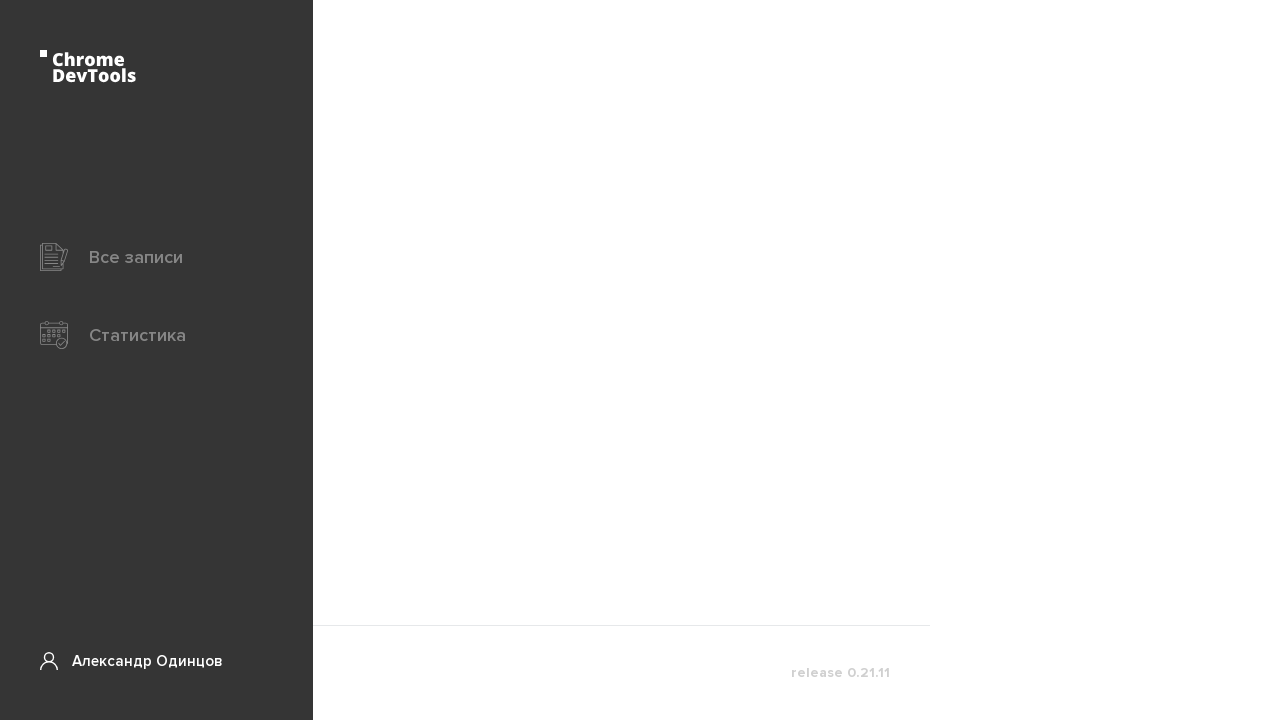

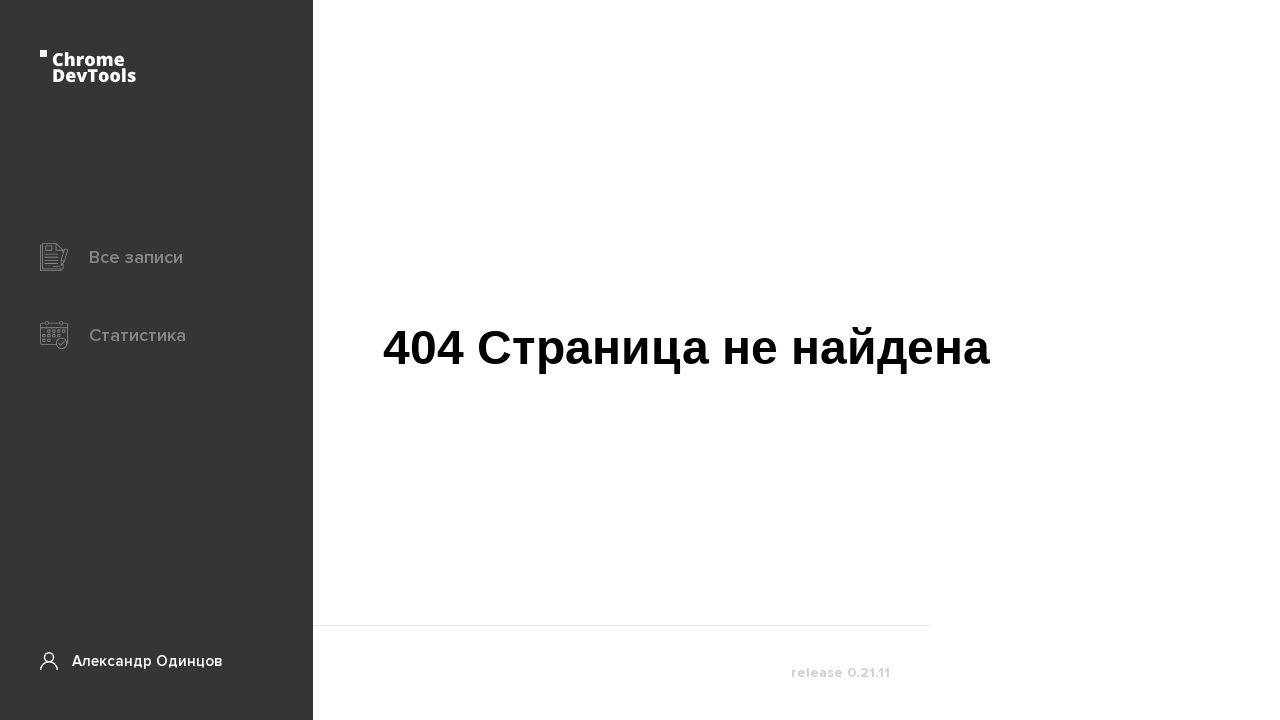